Validates table sorting functionality after login

Starting URL: https://demo.applitools.com/hackathon.html

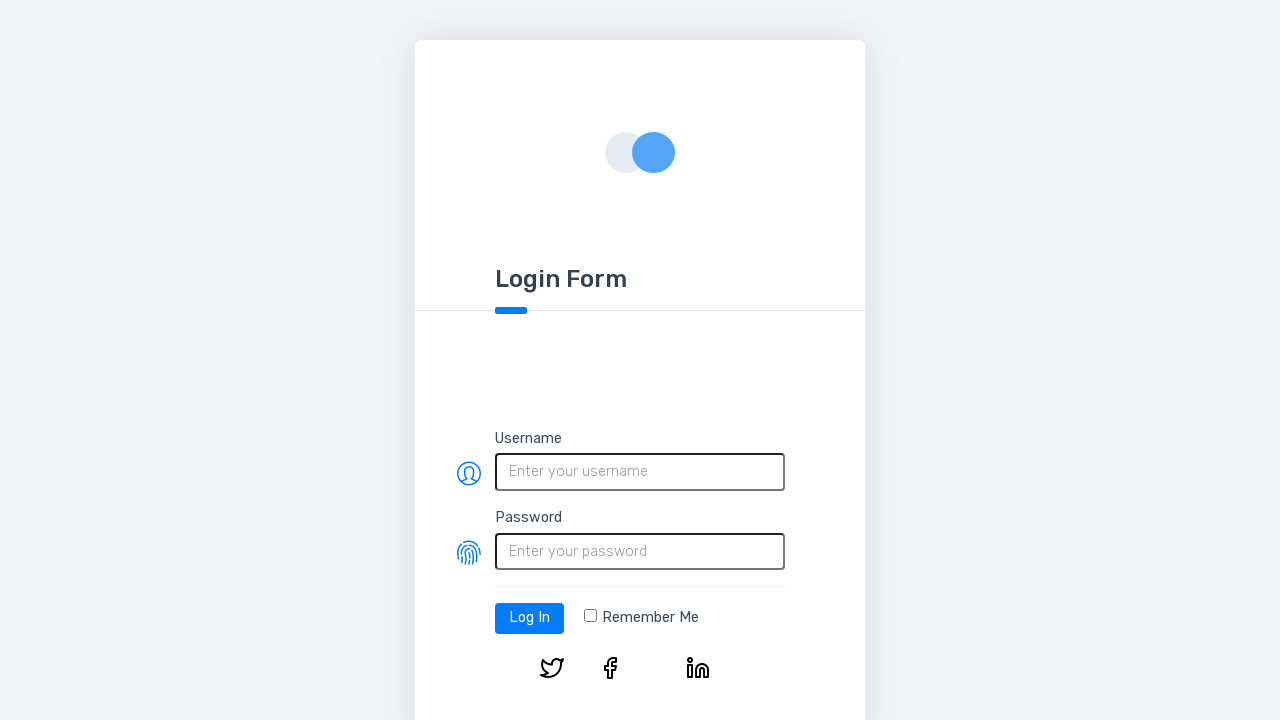

Filled username field with 'testUser' on #username
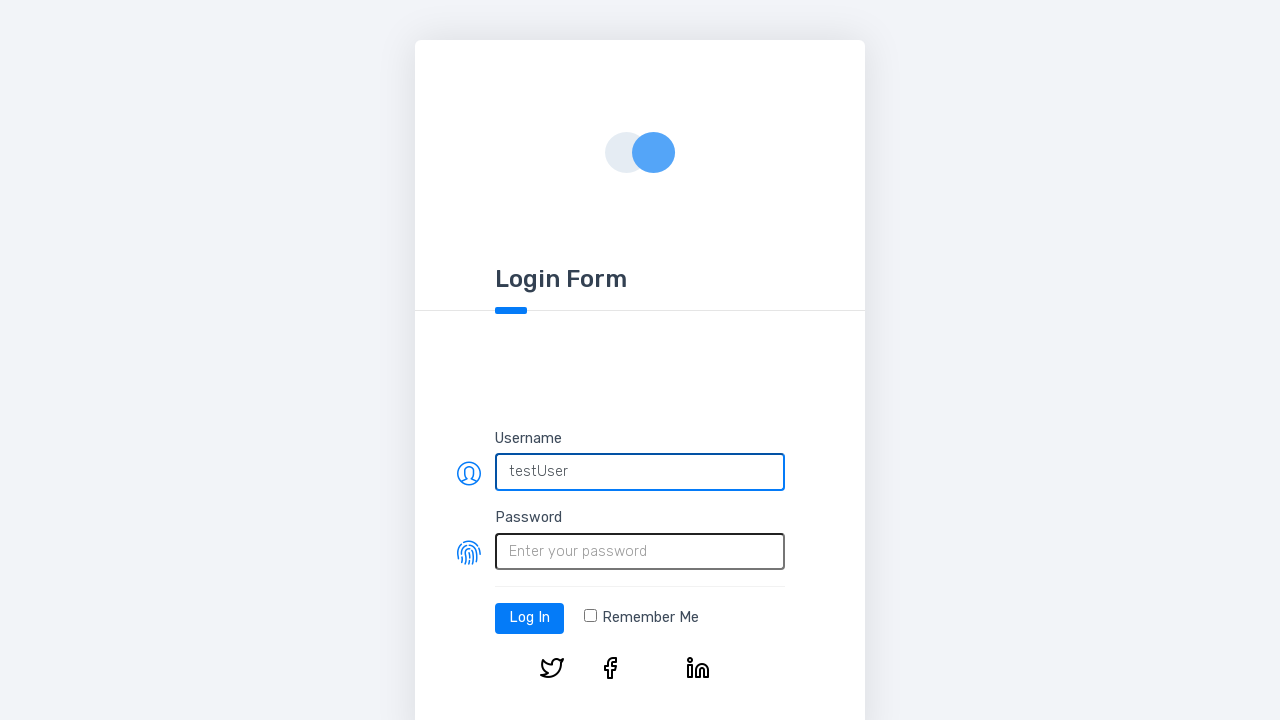

Filled password field with 'testPassword' on #password
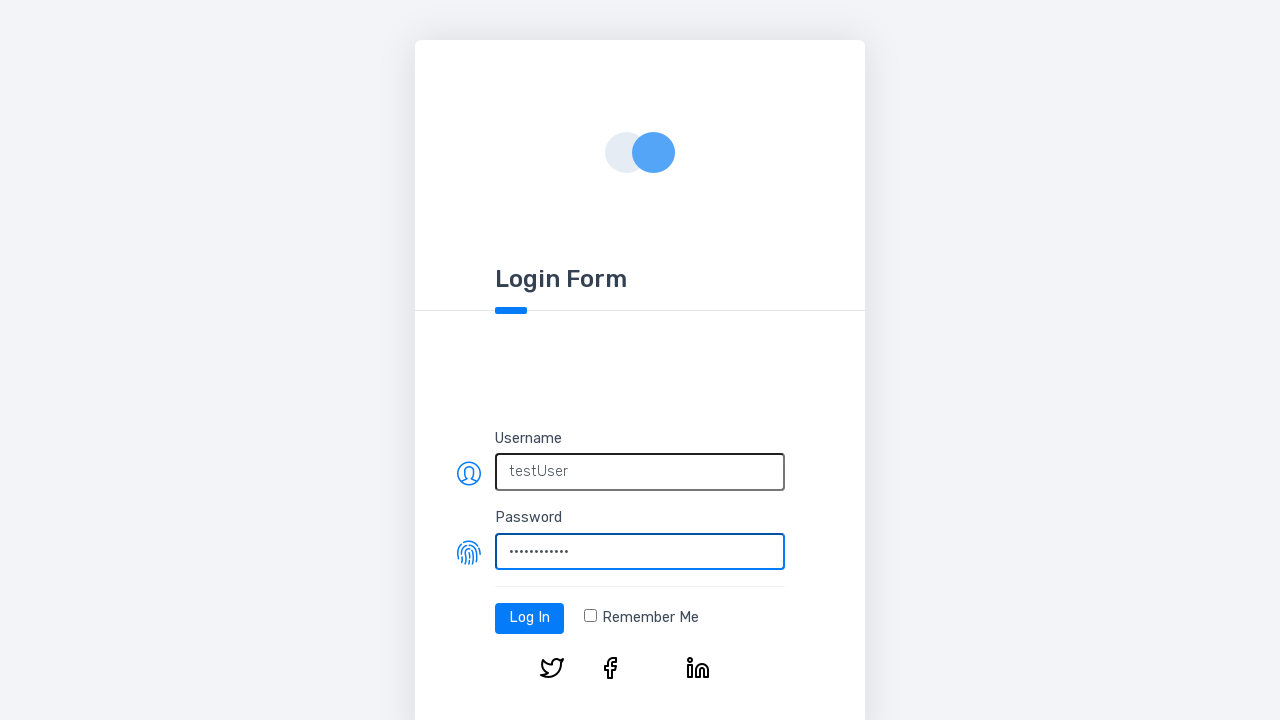

Clicked login button at (530, 618) on #log-in
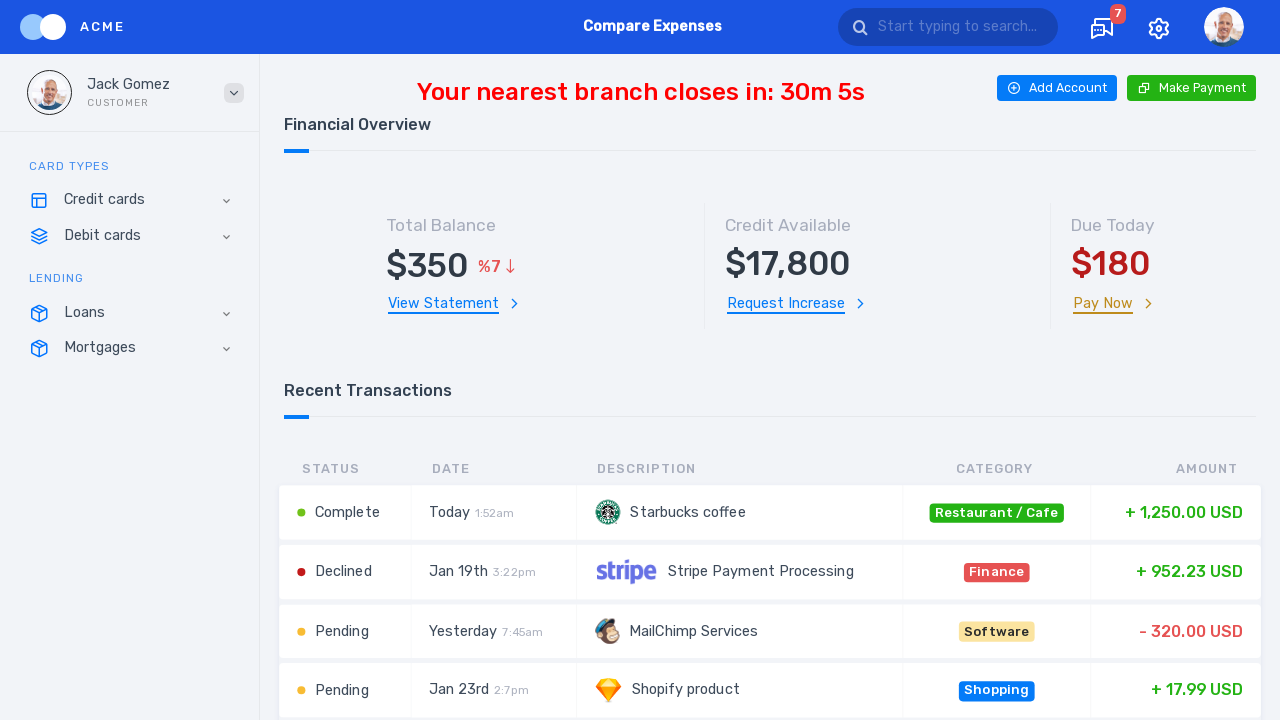

Waited for transactions table to load
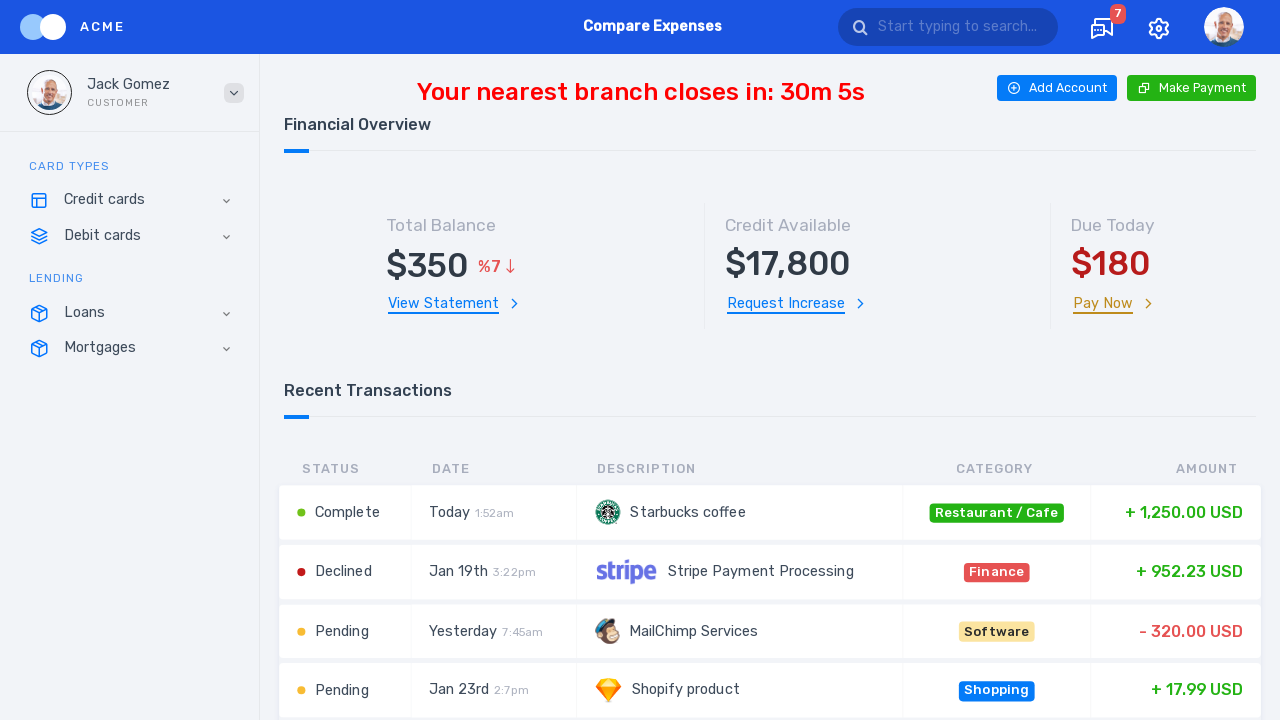

Located all table rows from transactions table
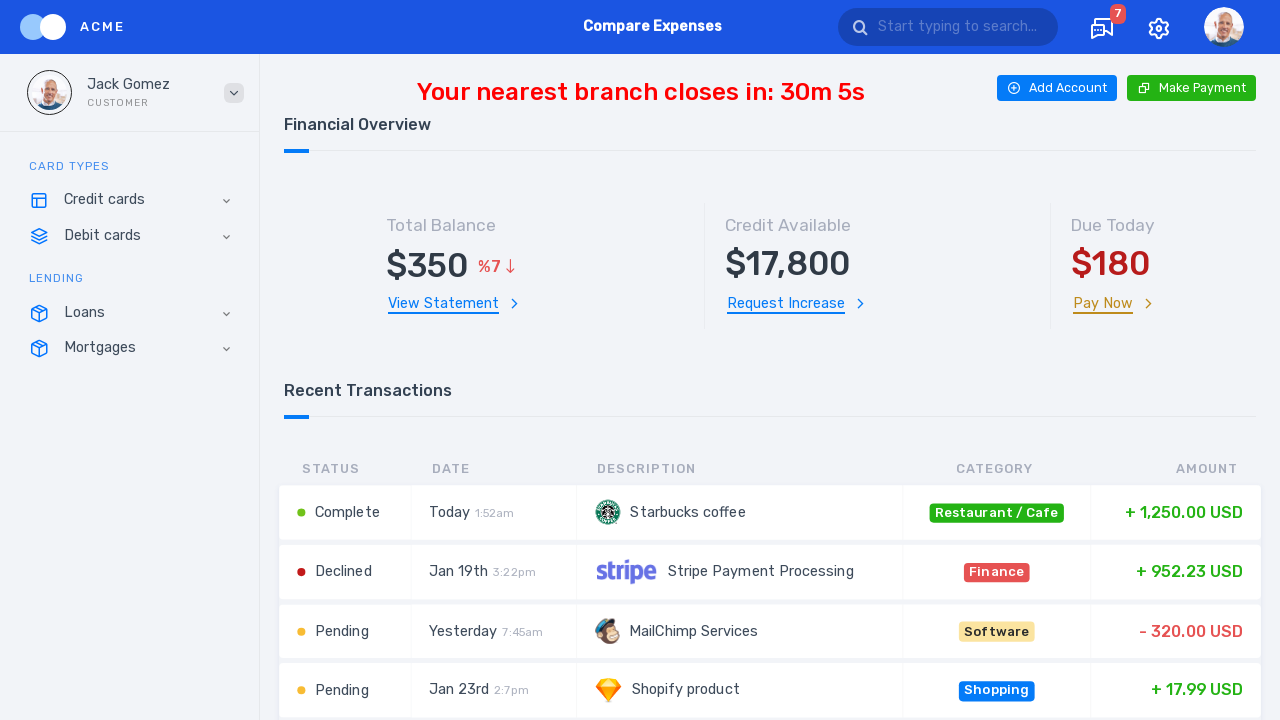

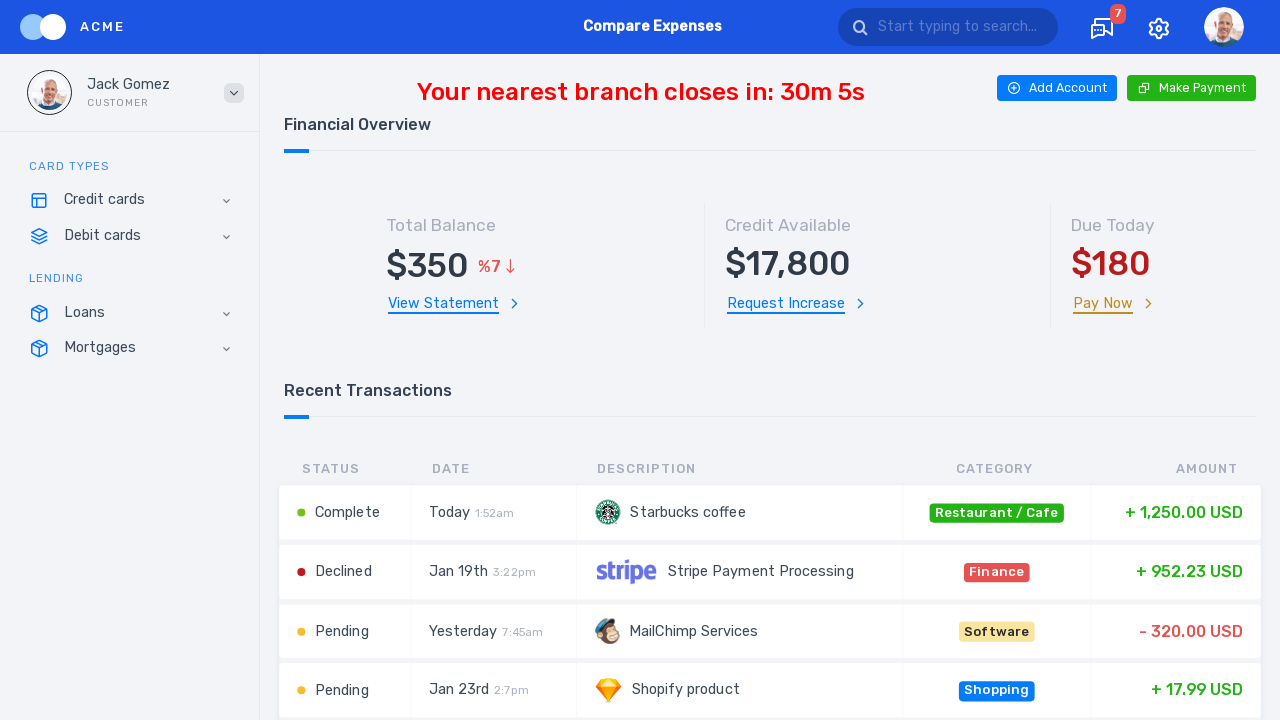